Tests that clicking the Due column header sorts the table values in ascending order by verifying each value is less than or equal to the next value.

Starting URL: http://the-internet.herokuapp.com/tables

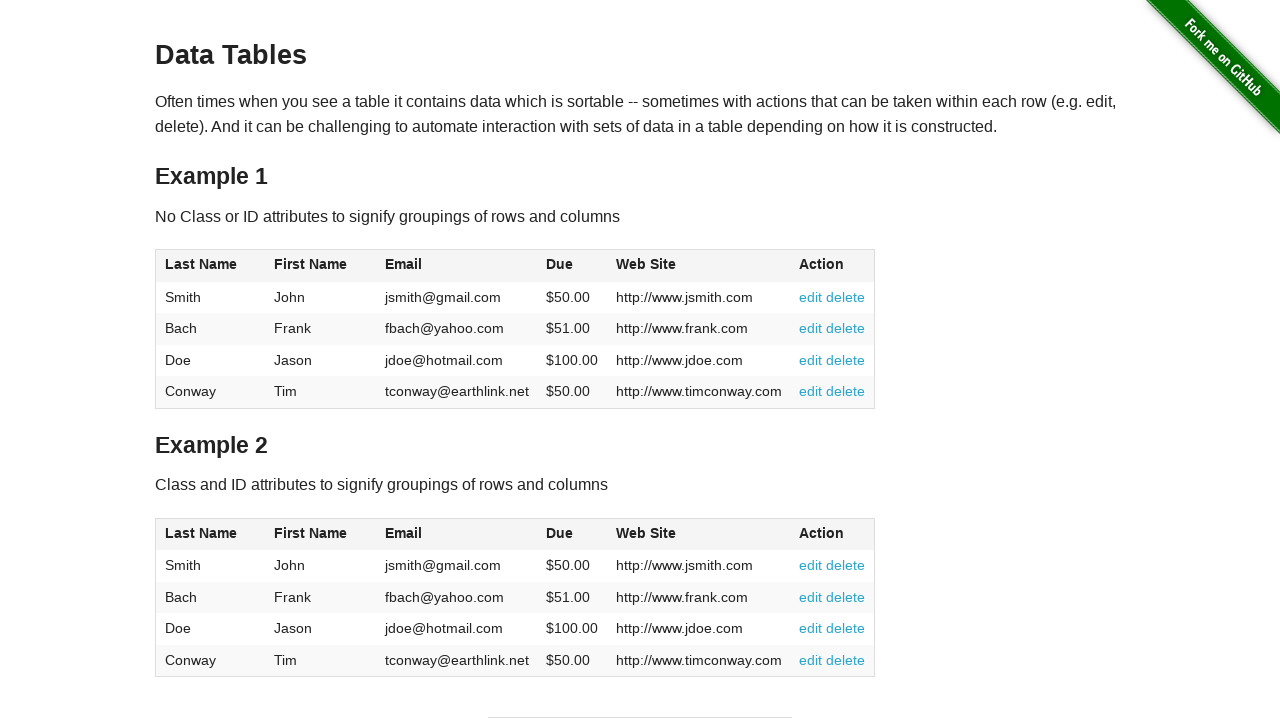

Clicked Due column header to sort table ascending at (572, 266) on #table1 thead tr th:nth-of-type(4)
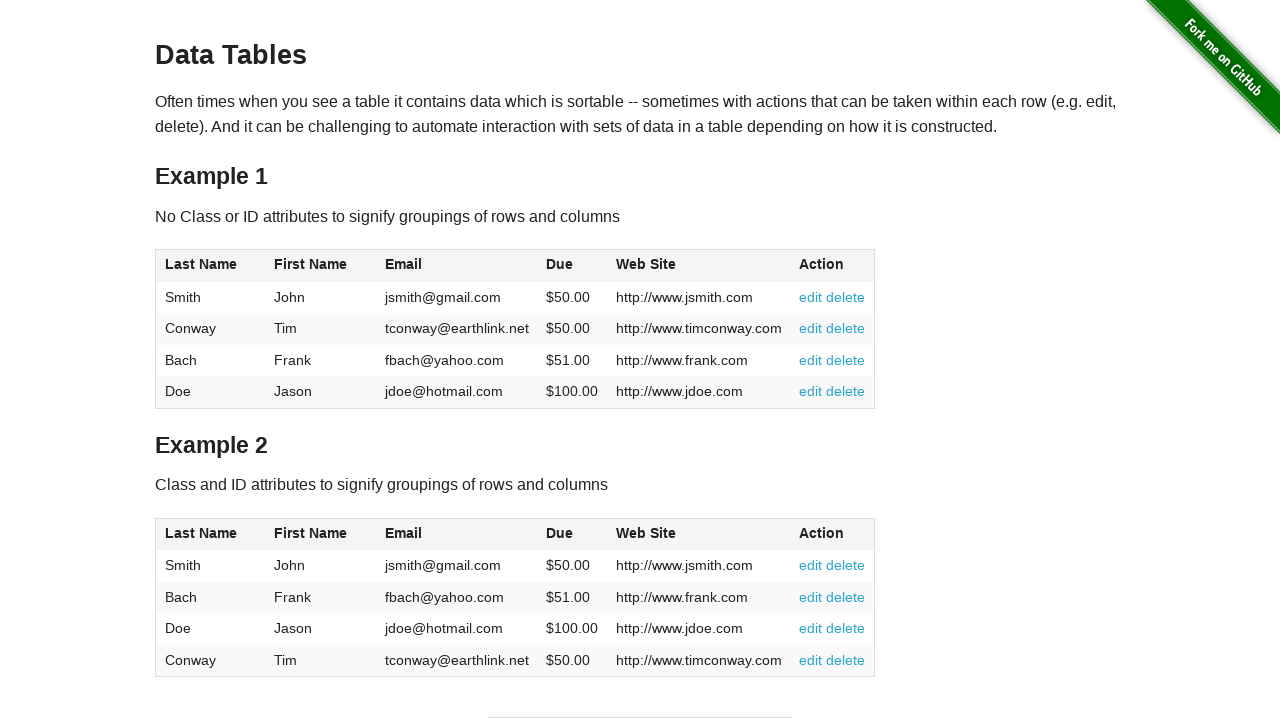

Table Due column values loaded after sorting
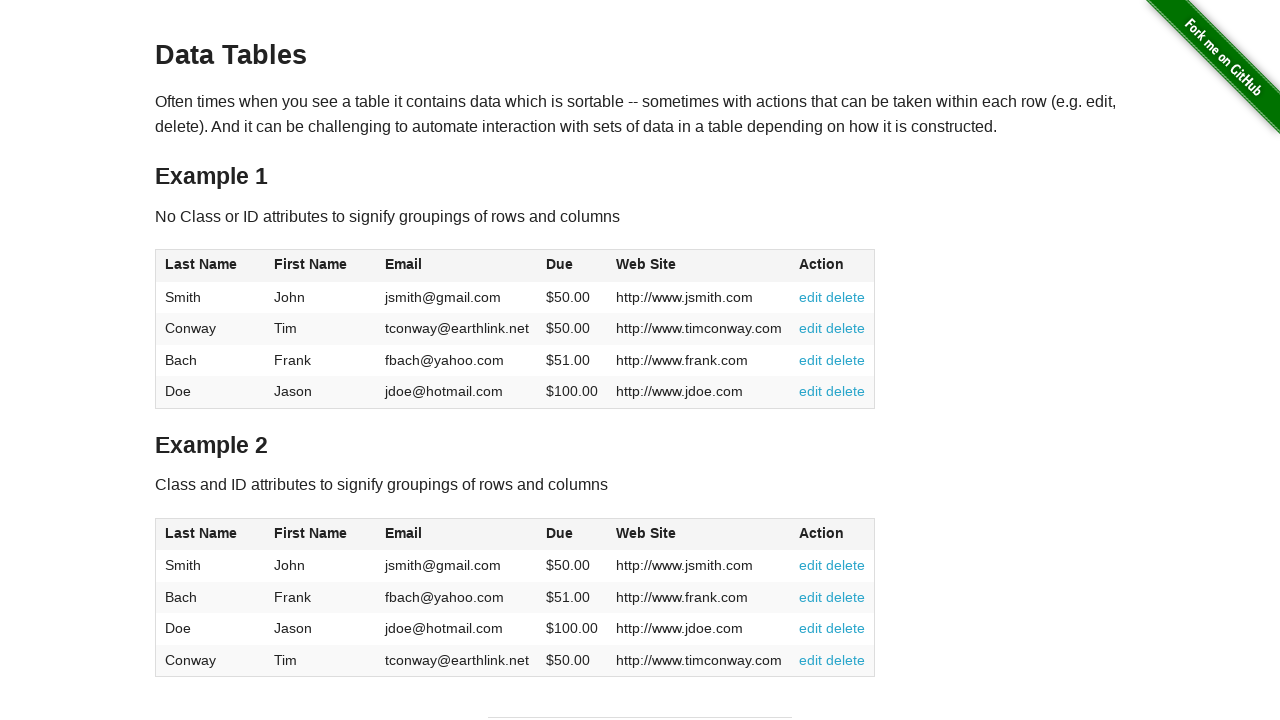

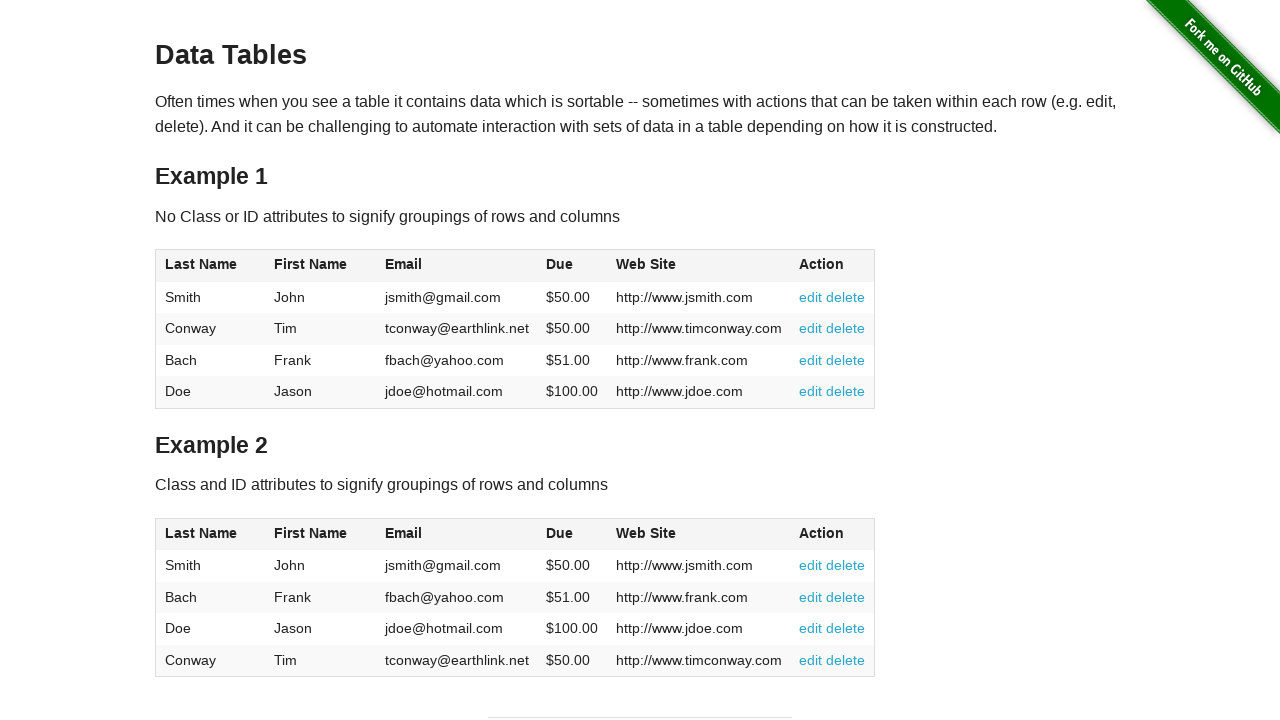